Tests window handling by opening a new window, verifying titles in both windows, and switching between them

Starting URL: https://the-internet.herokuapp.com/windows

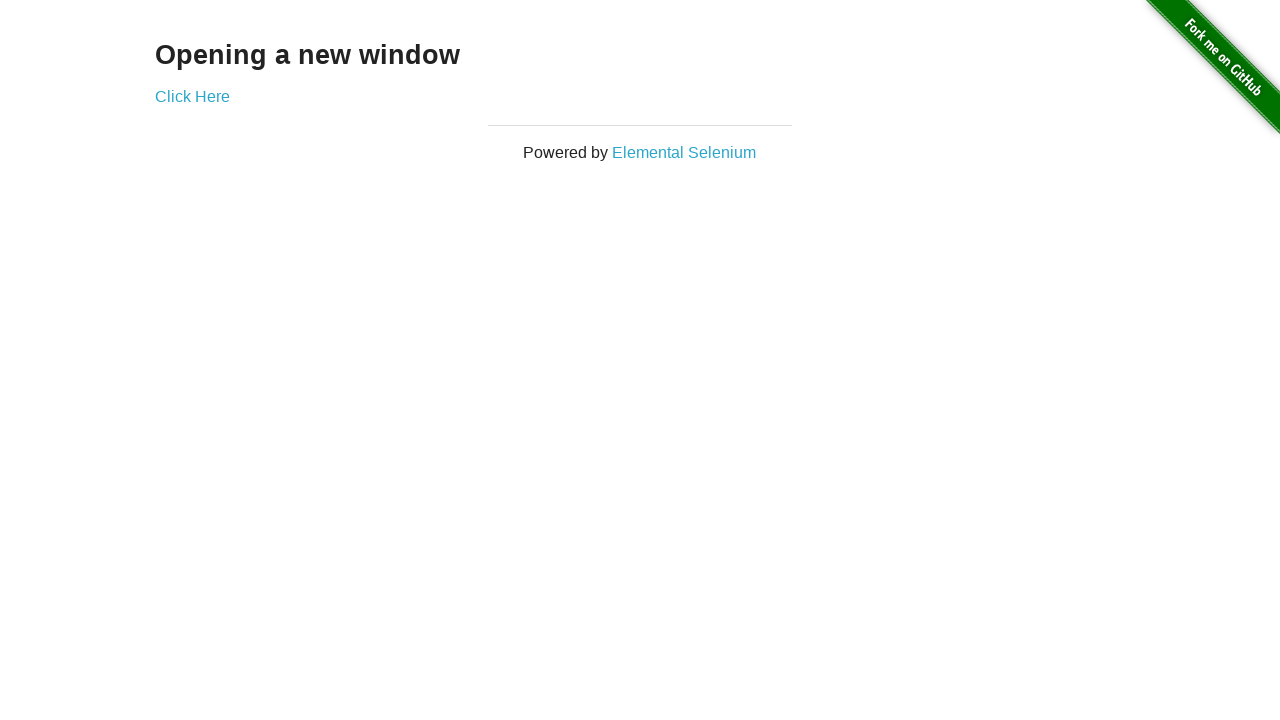

Verified 'Opening a new window' heading is visible
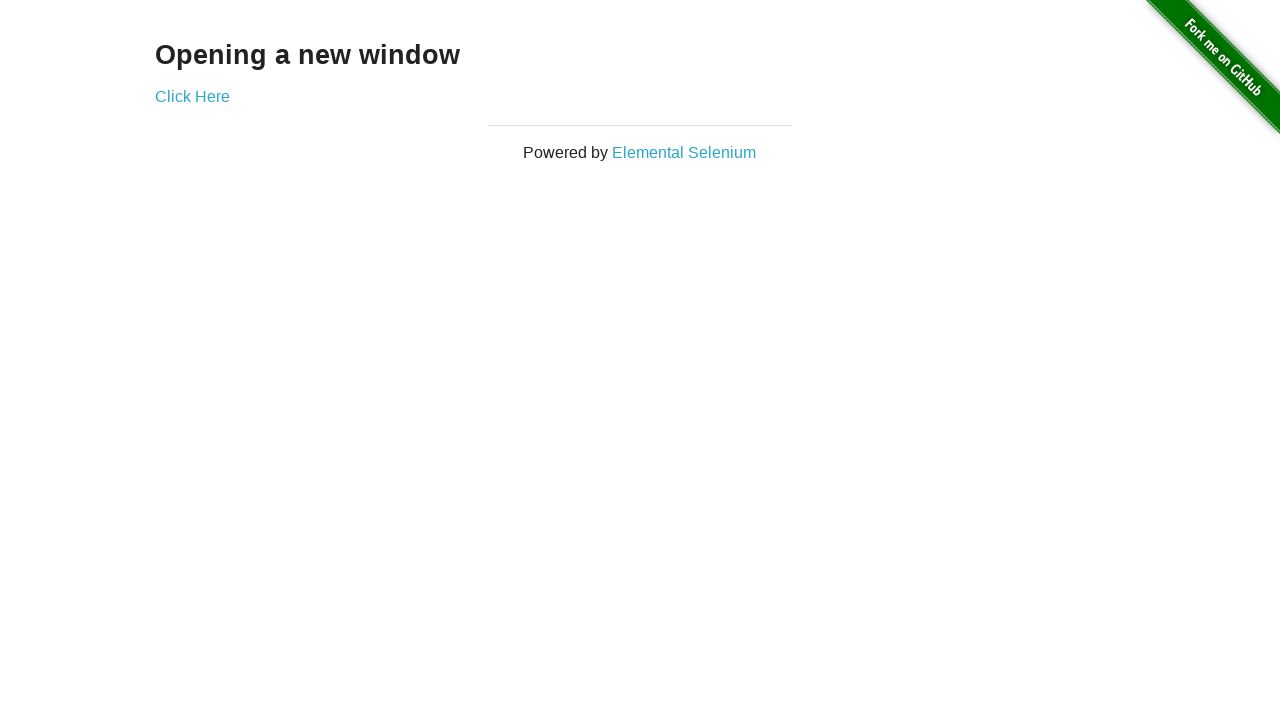

Verified original window title is 'The Internet'
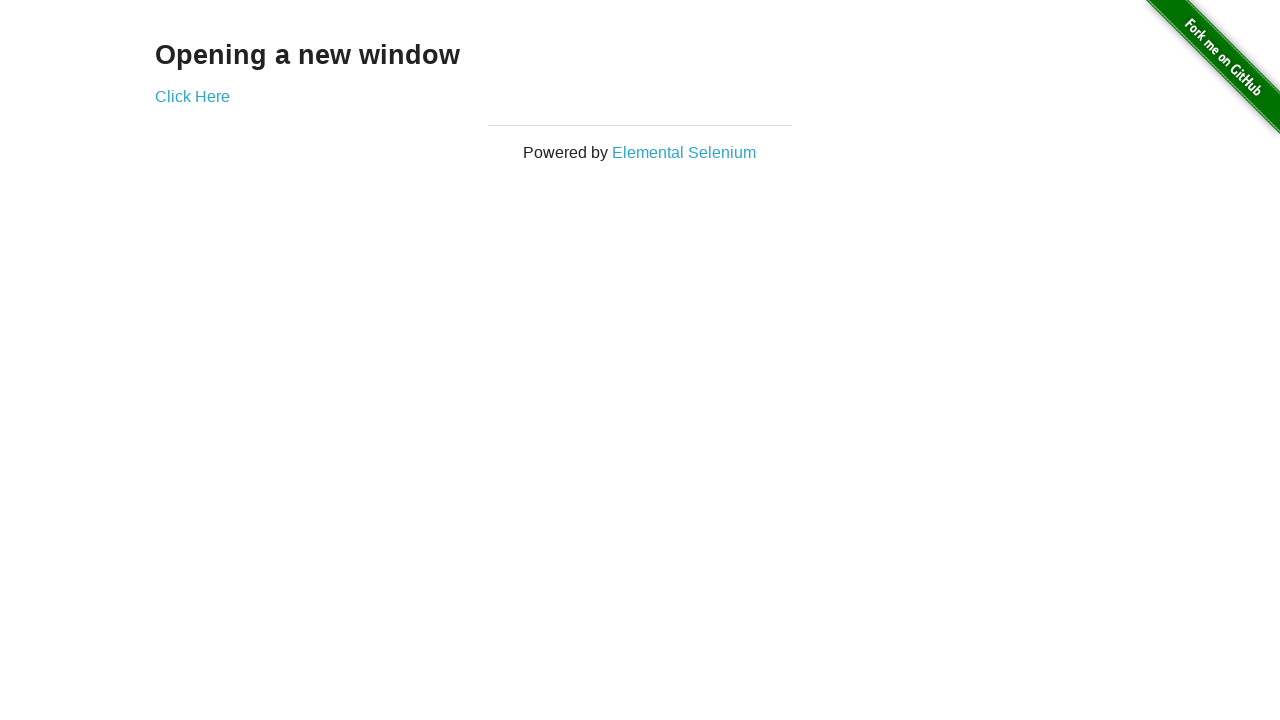

Clicked 'Click Here' button to open new window at (192, 96) on a[href='/windows/new']
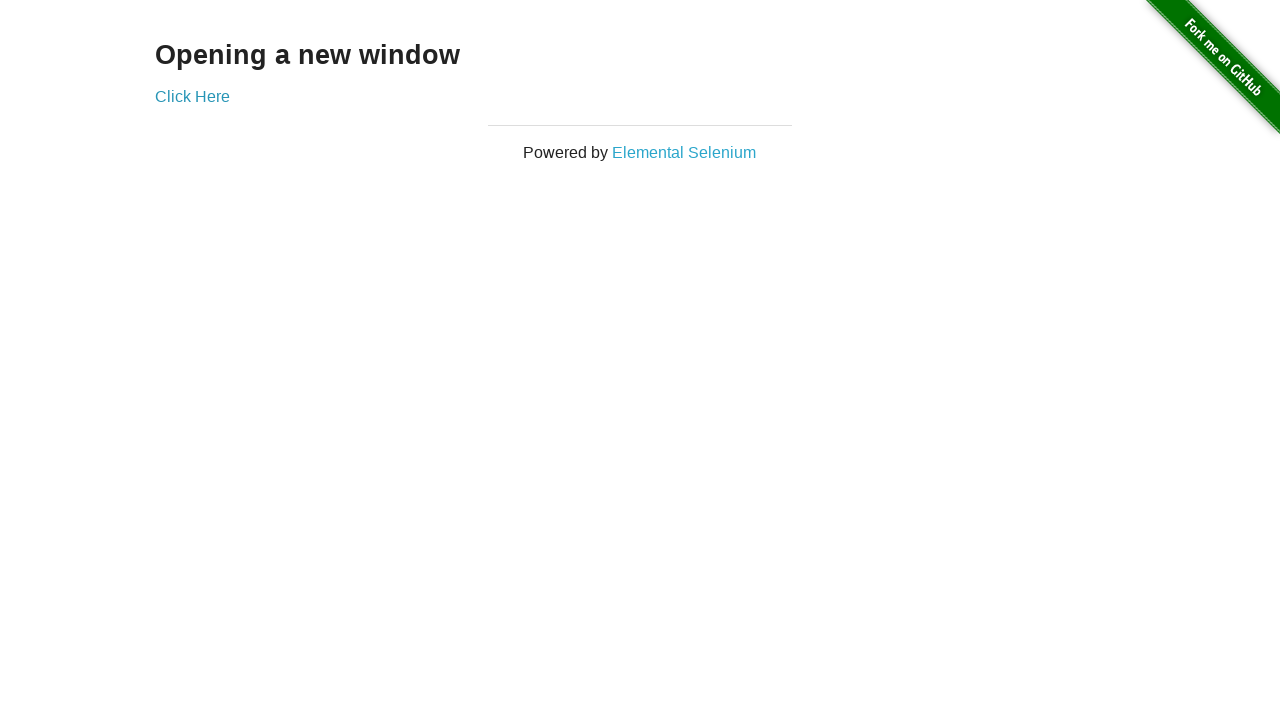

New window loaded completely
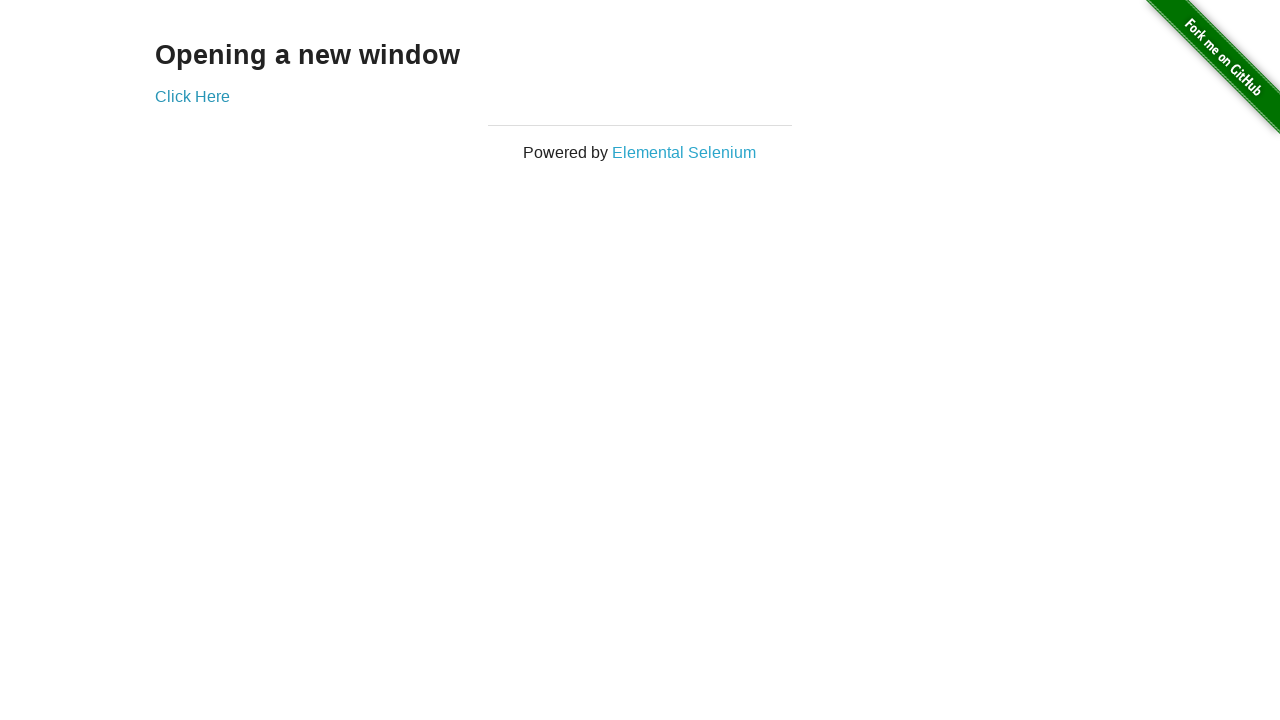

Verified new window title is 'New Window'
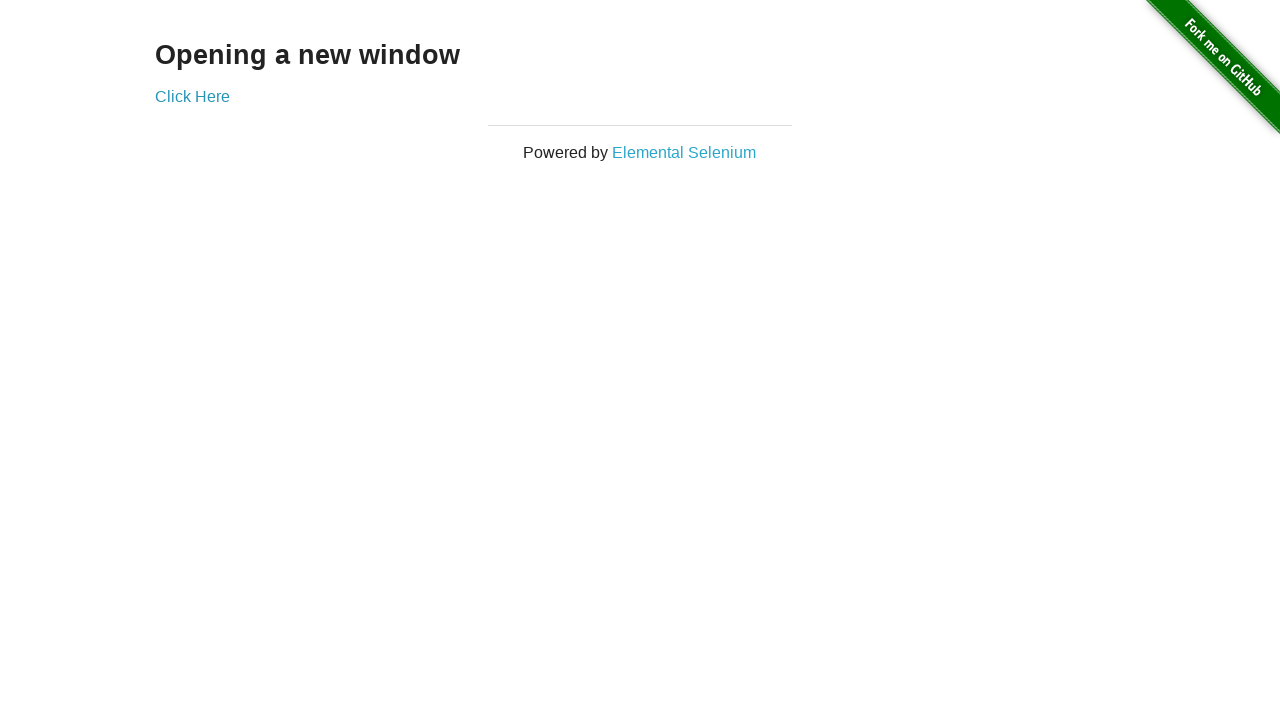

Verified original window still has title 'The Internet'
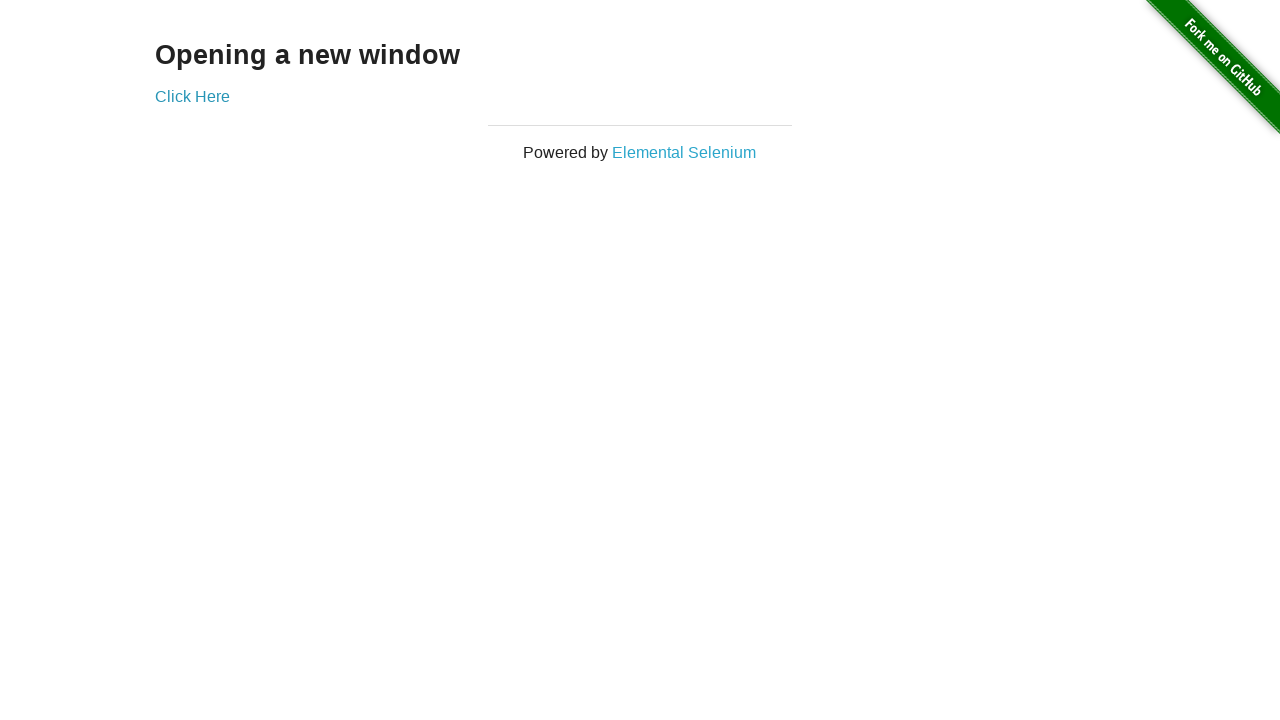

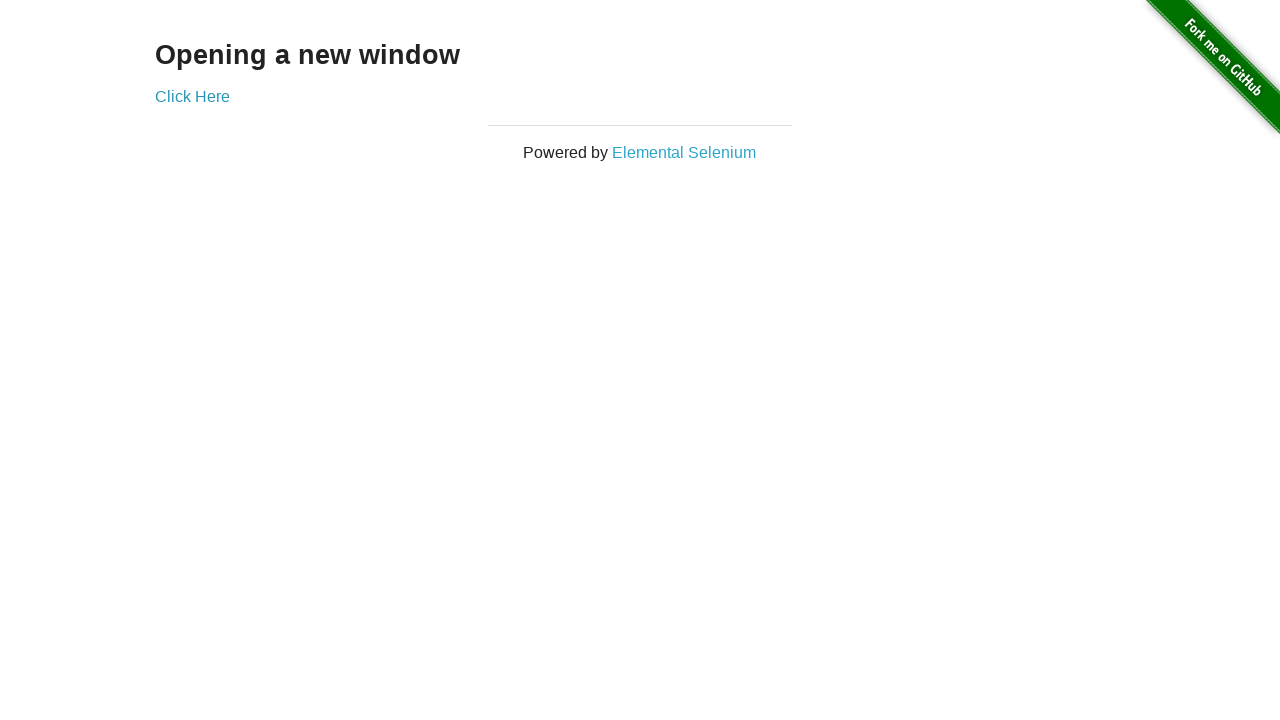